Tests handling of a prompt JavaScript alert by clicking a button, entering text into the prompt, and accepting it

Starting URL: https://v1.training-support.net/selenium/javascript-alerts

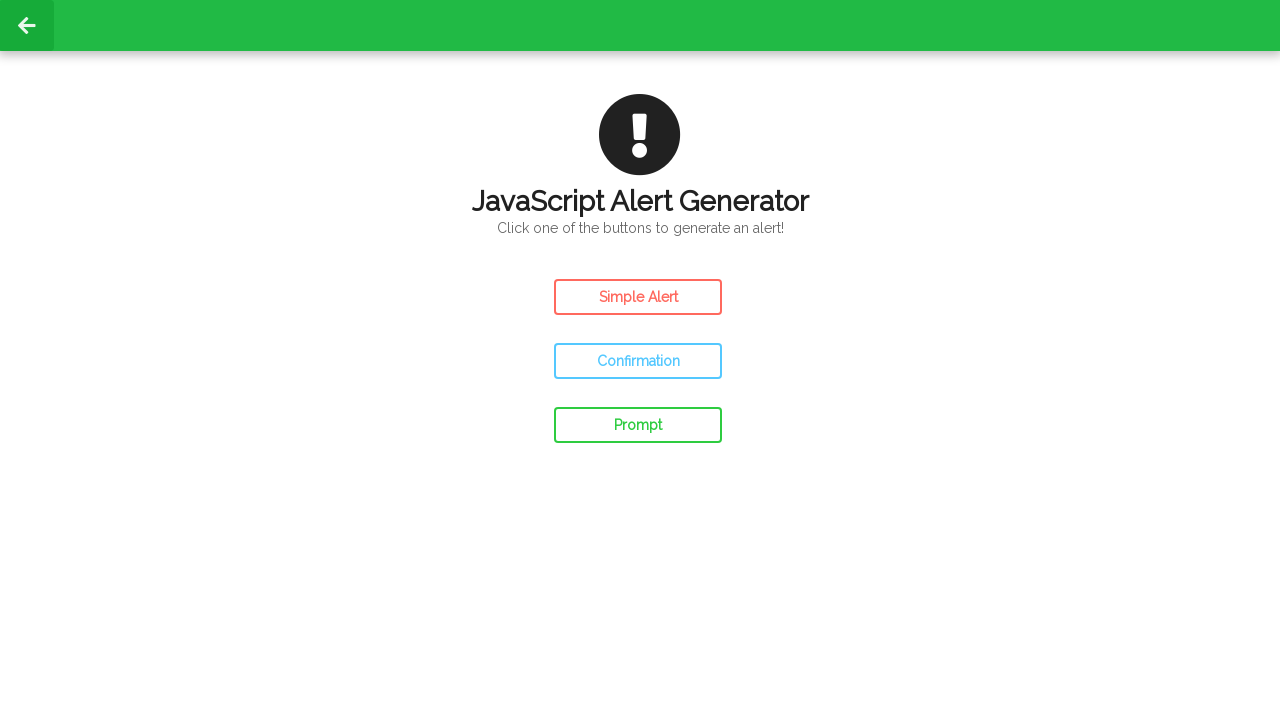

Set up dialog handler to accept prompt with text 'HI'
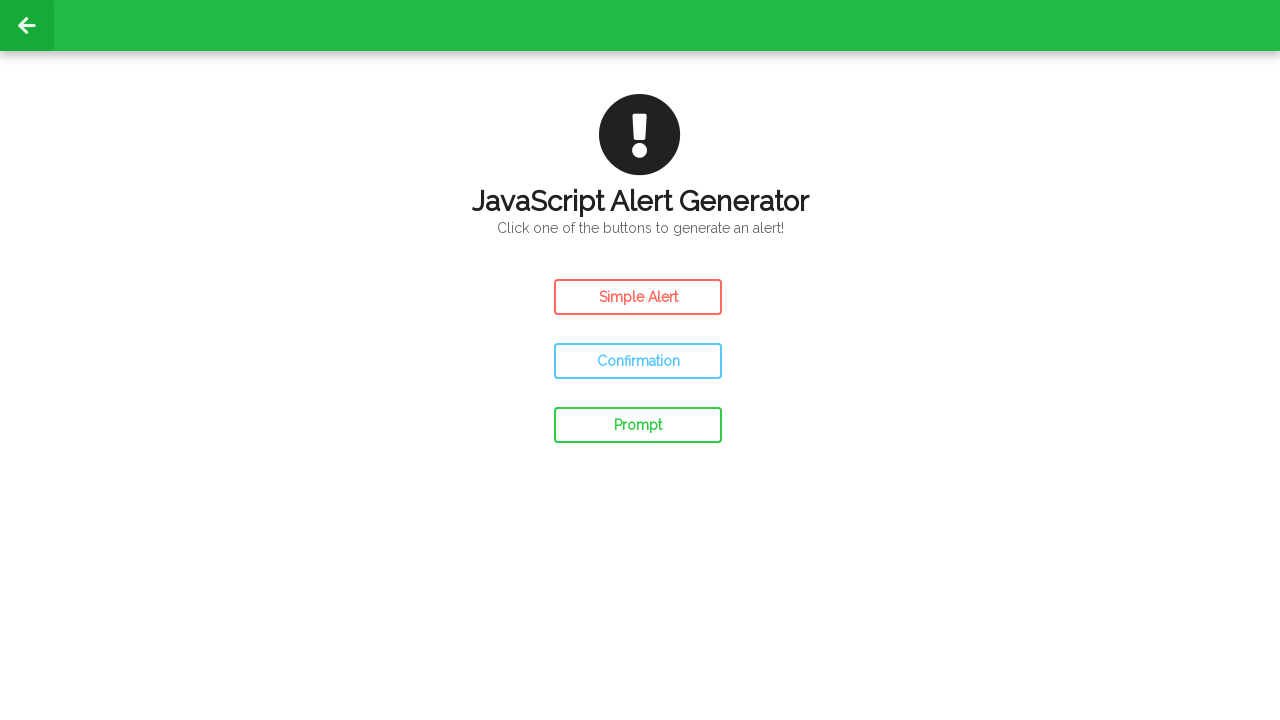

Clicked the prompt alert button at (638, 425) on #prompt
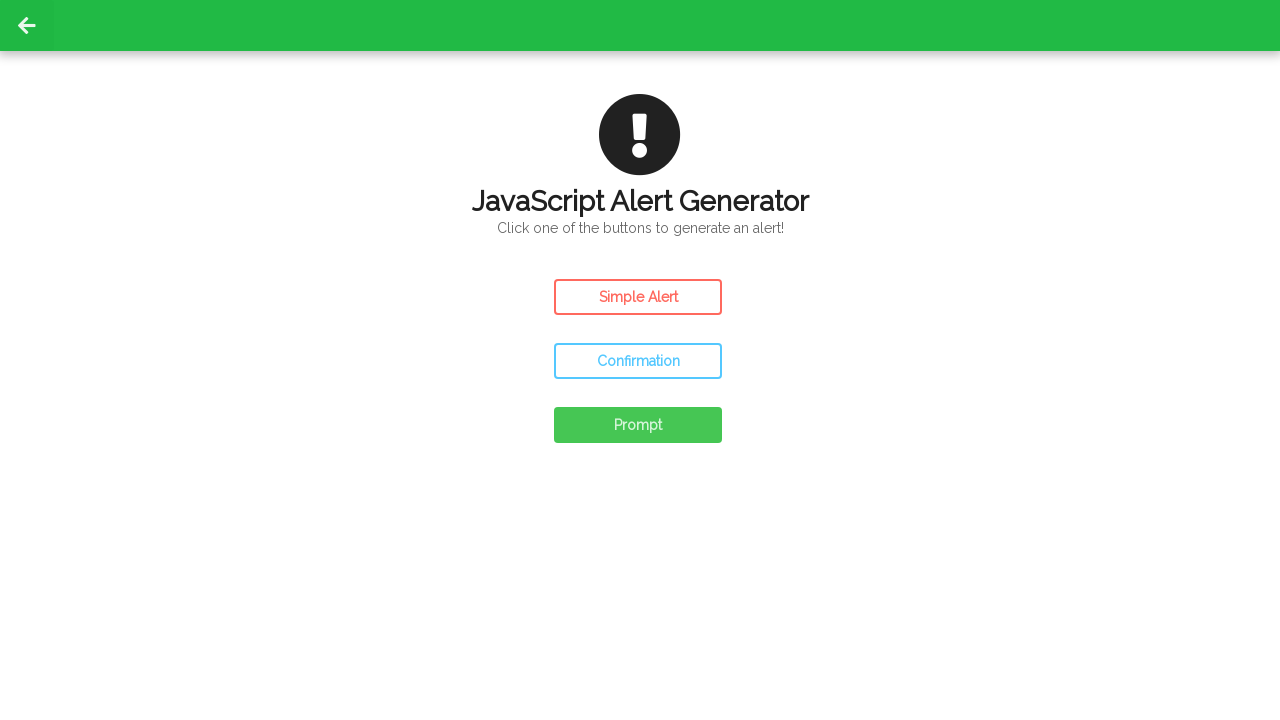

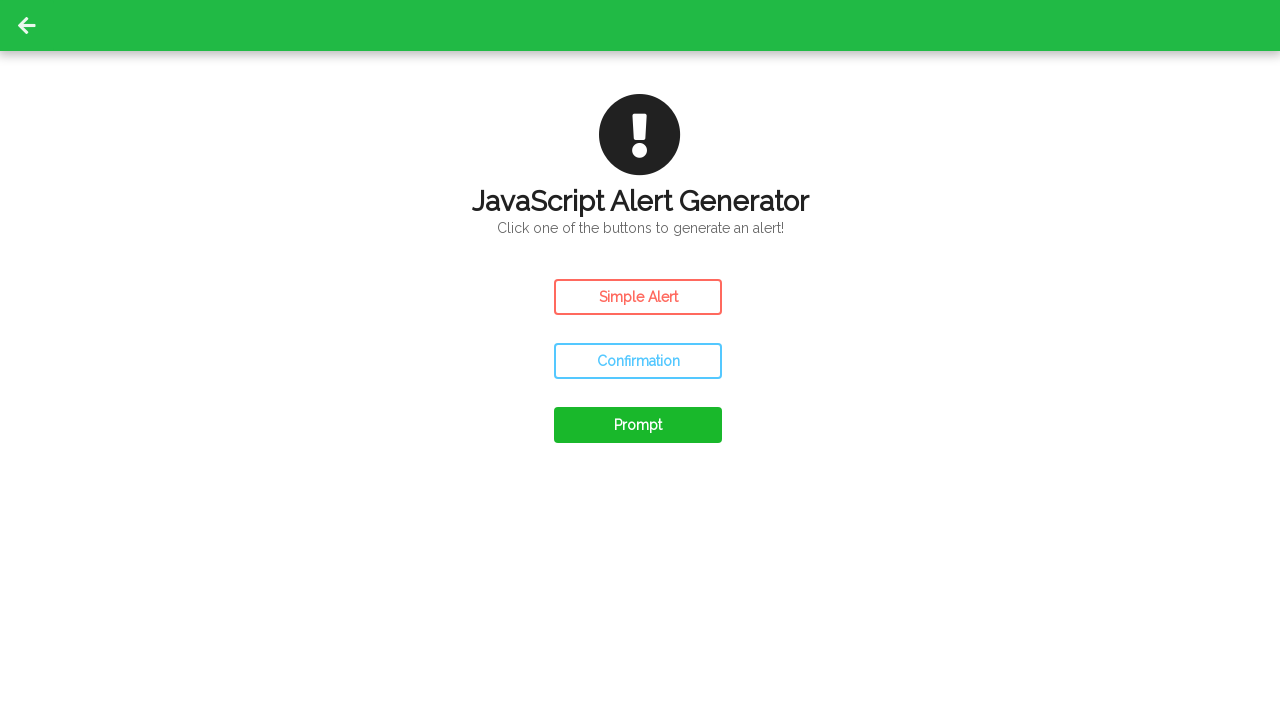